Navigates to a training support website and clicks on the "About Us" link to verify navigation

Starting URL: https://training-support.net

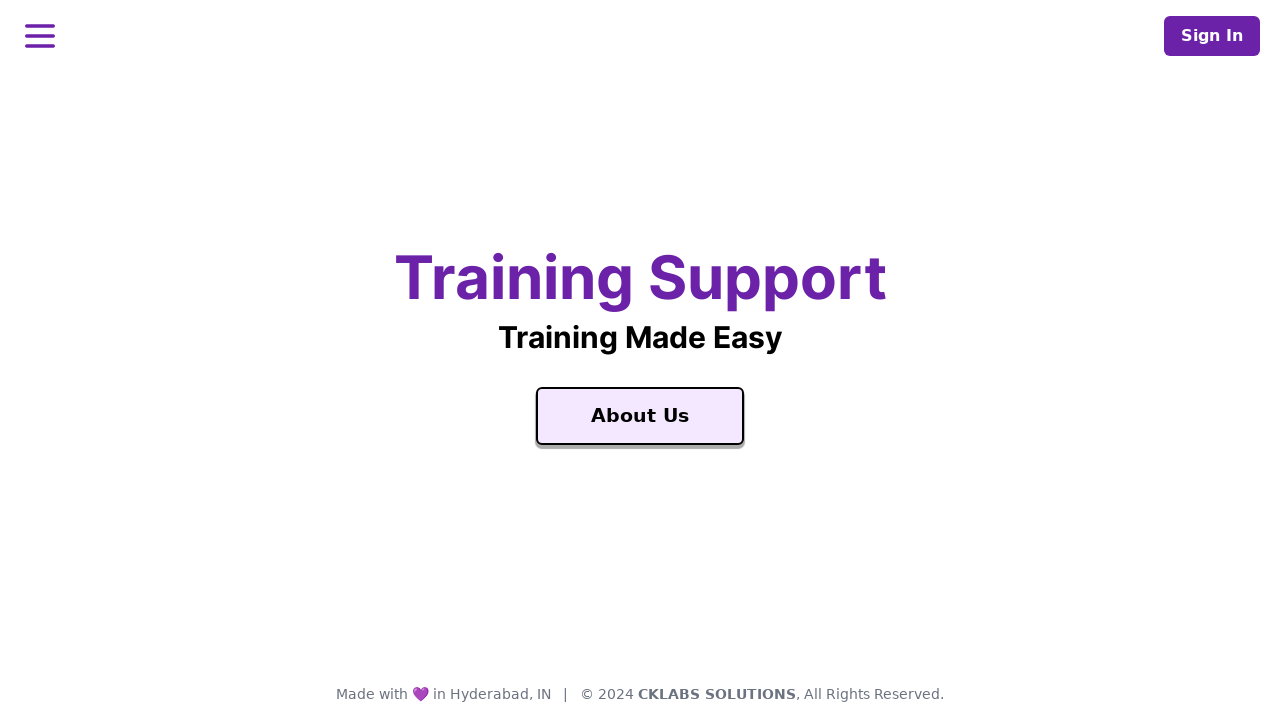

Navigated to training support website at https://training-support.net
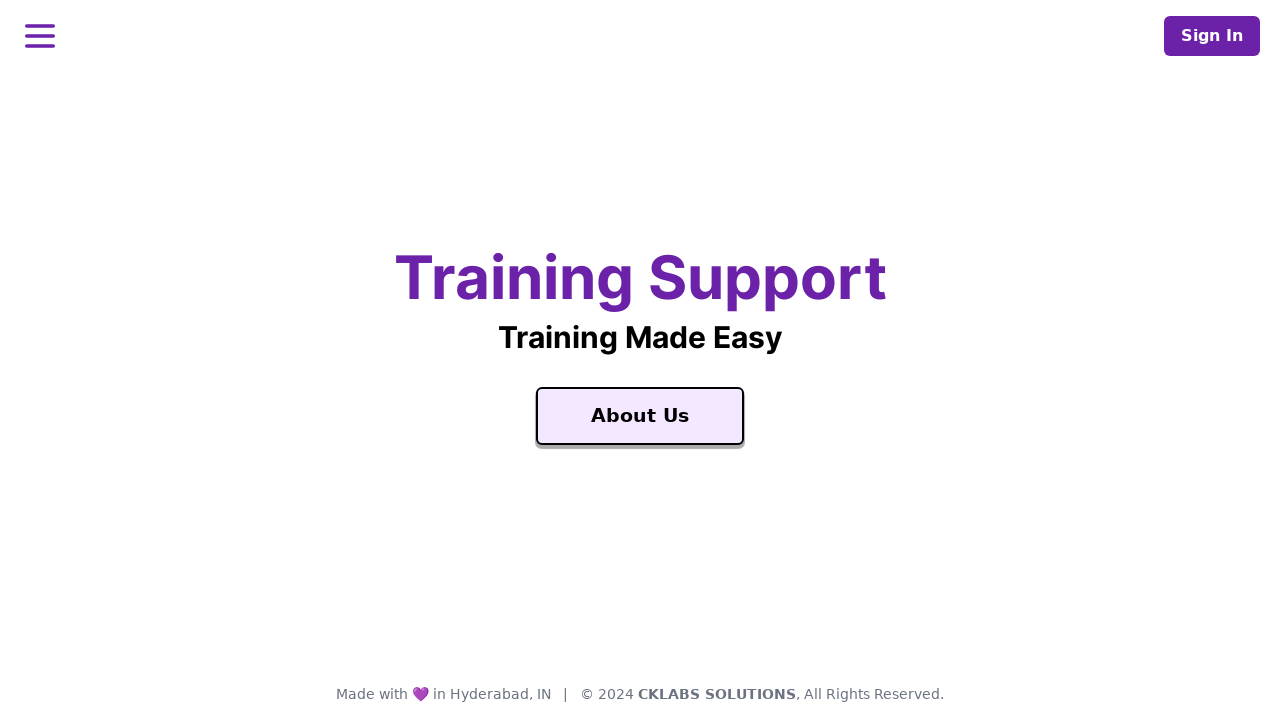

Clicked on the 'About Us' link at (640, 416) on a:has-text('About Us')
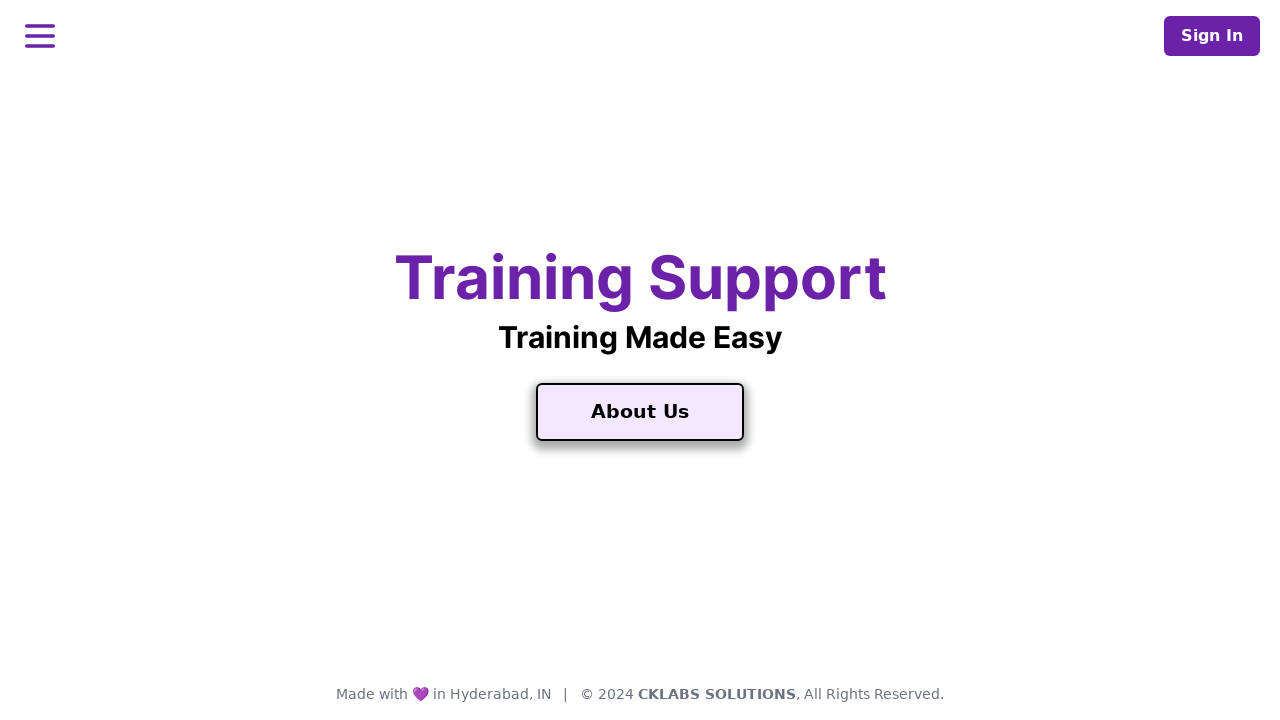

Waited for page to load and network to become idle
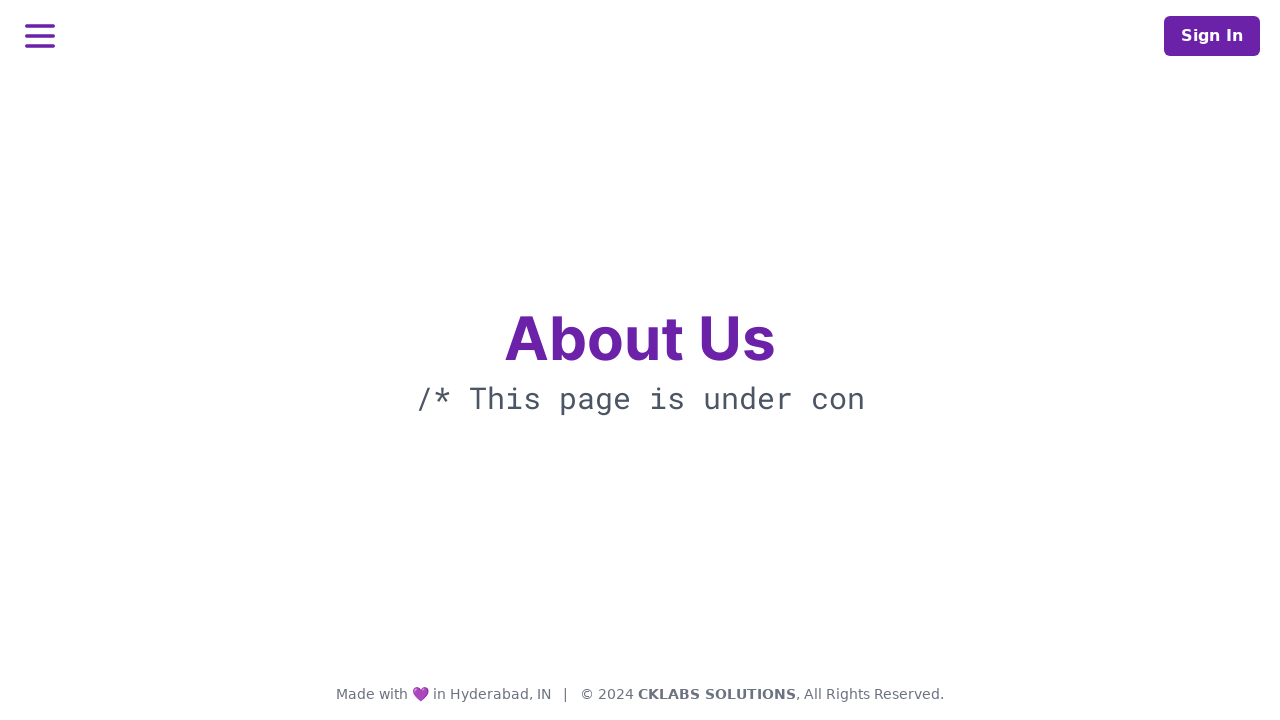

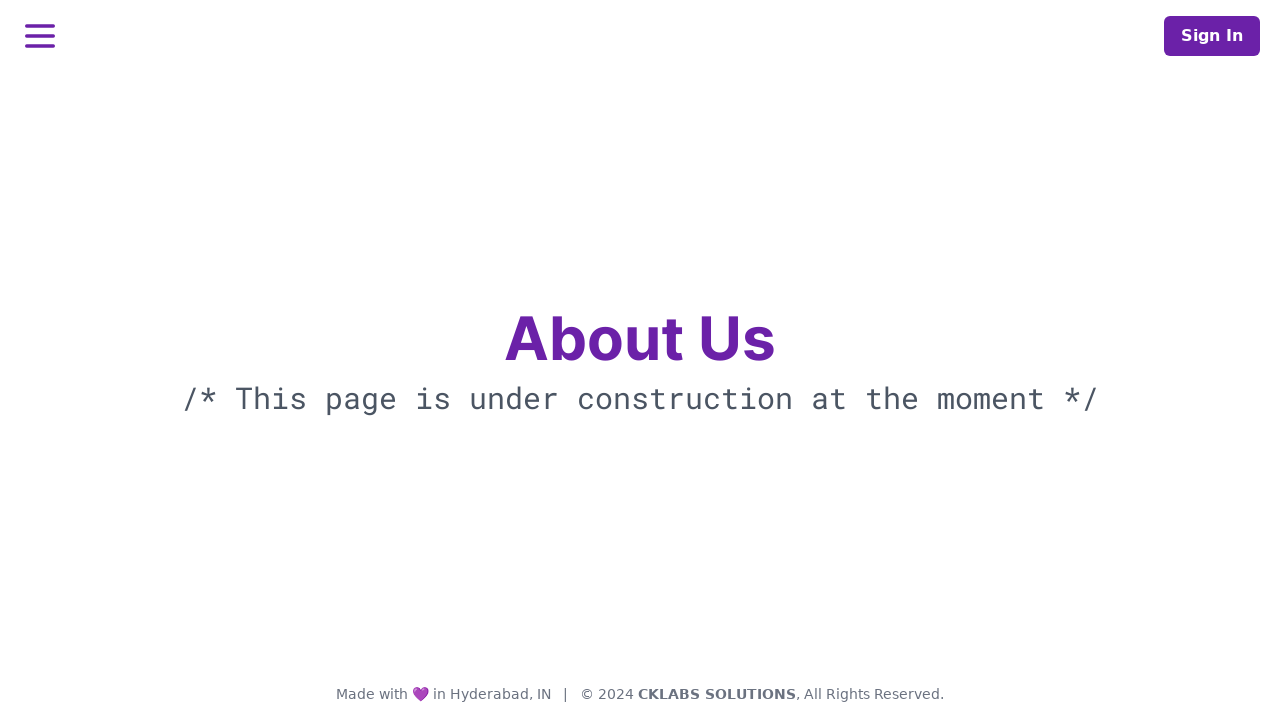